Tests a timer functionality by clicking a button to start the timer and waiting for specific text to appear

Starting URL: http://seleniumpractise.blogspot.in/2016/08/how-to-use-explicit-wait-in-selenium.html

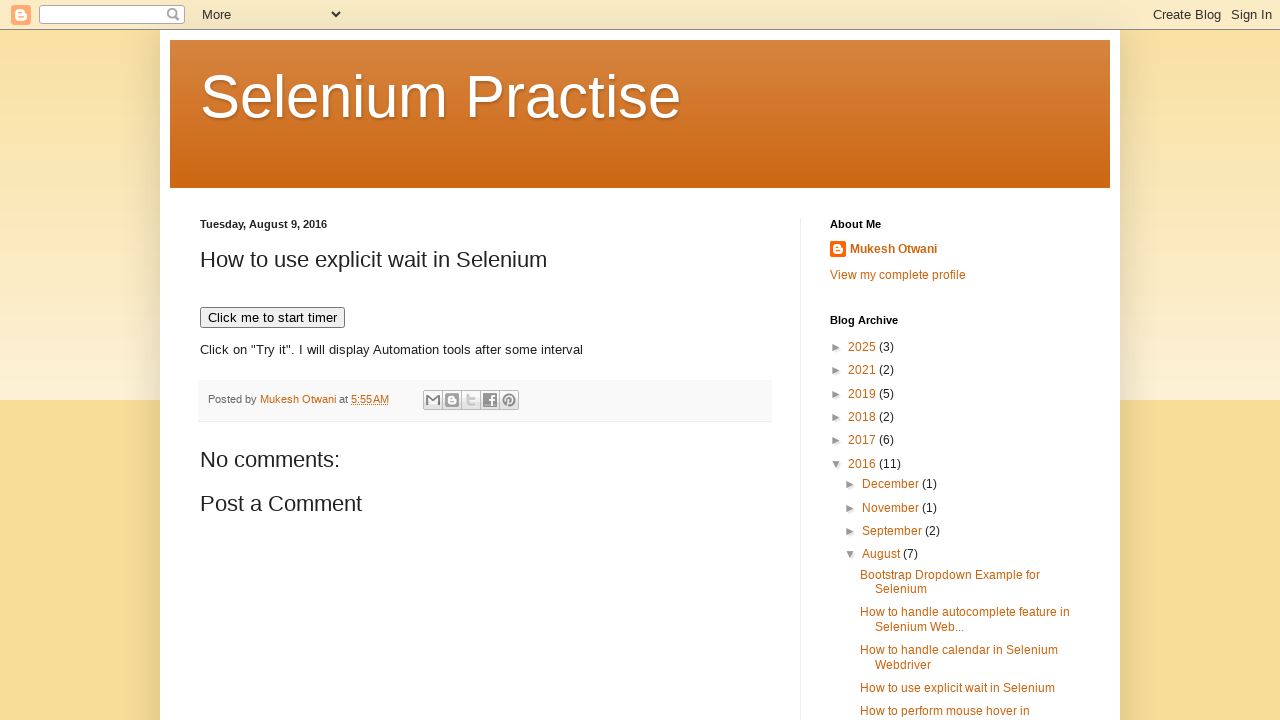

Navigated to timer test page
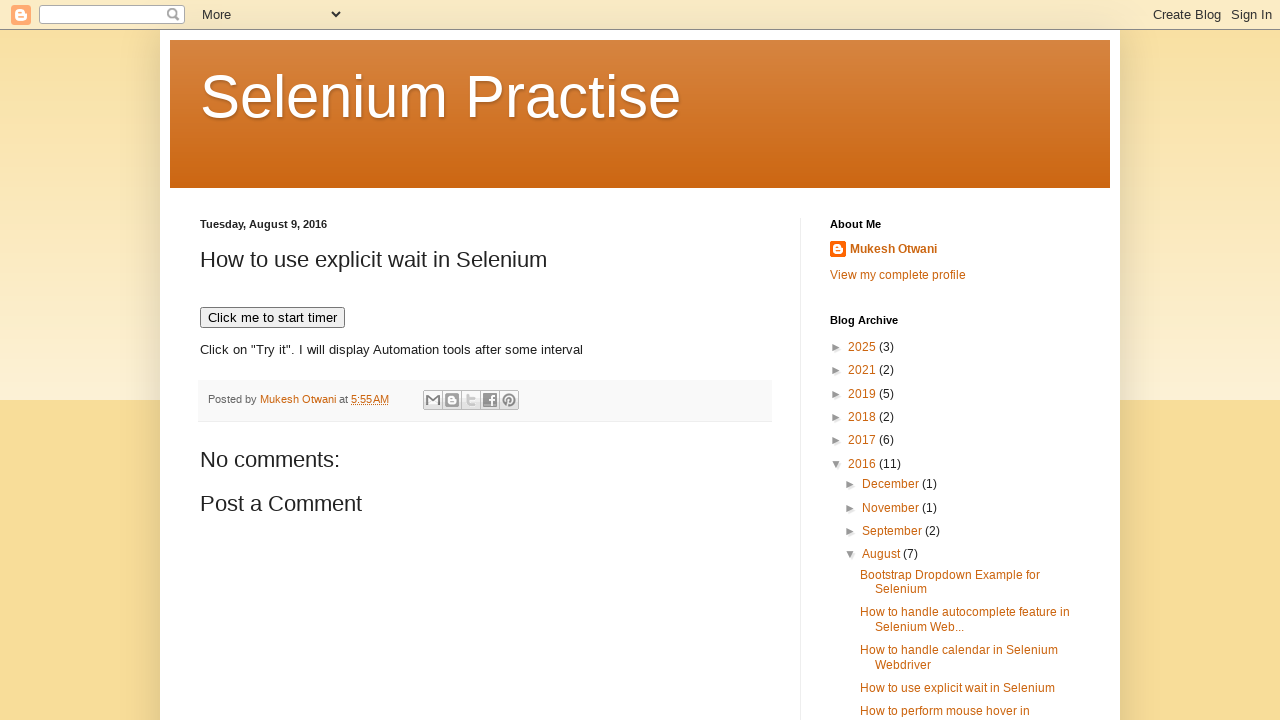

Clicked button to start timer at (272, 318) on xpath=//button[text()='Click me to start timer']
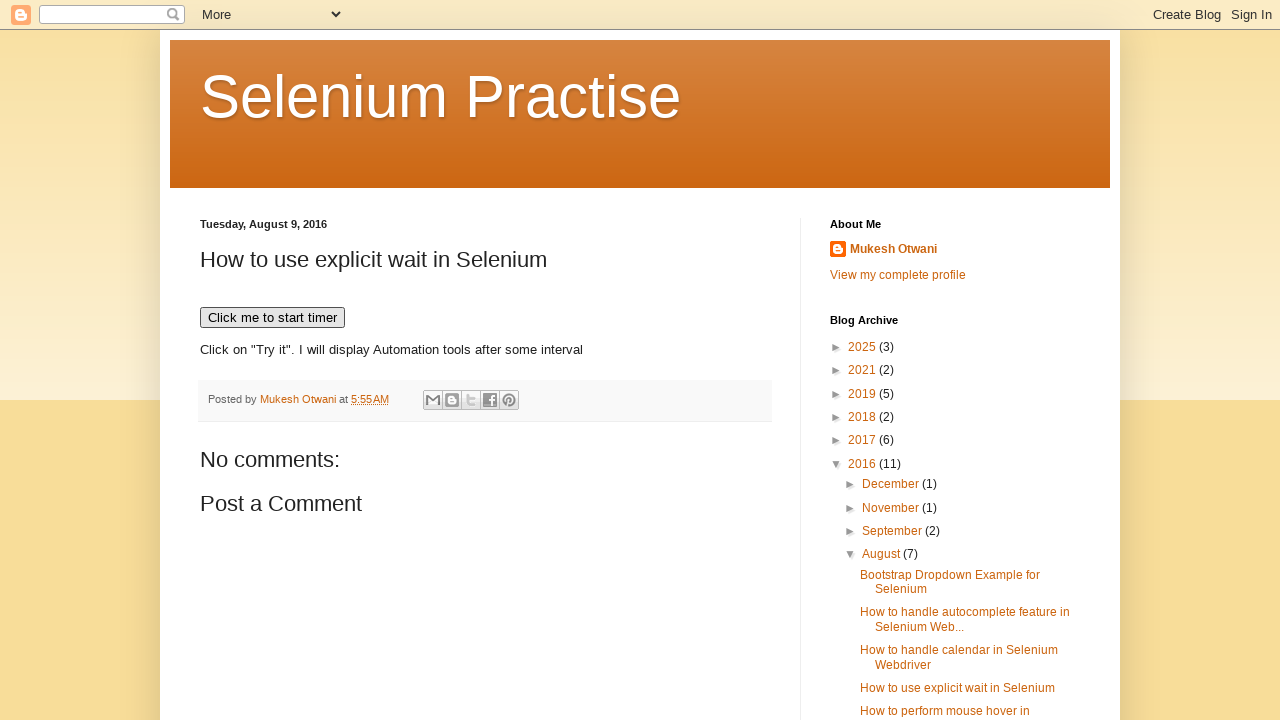

Timer completed and text changed to 'WebDriver'
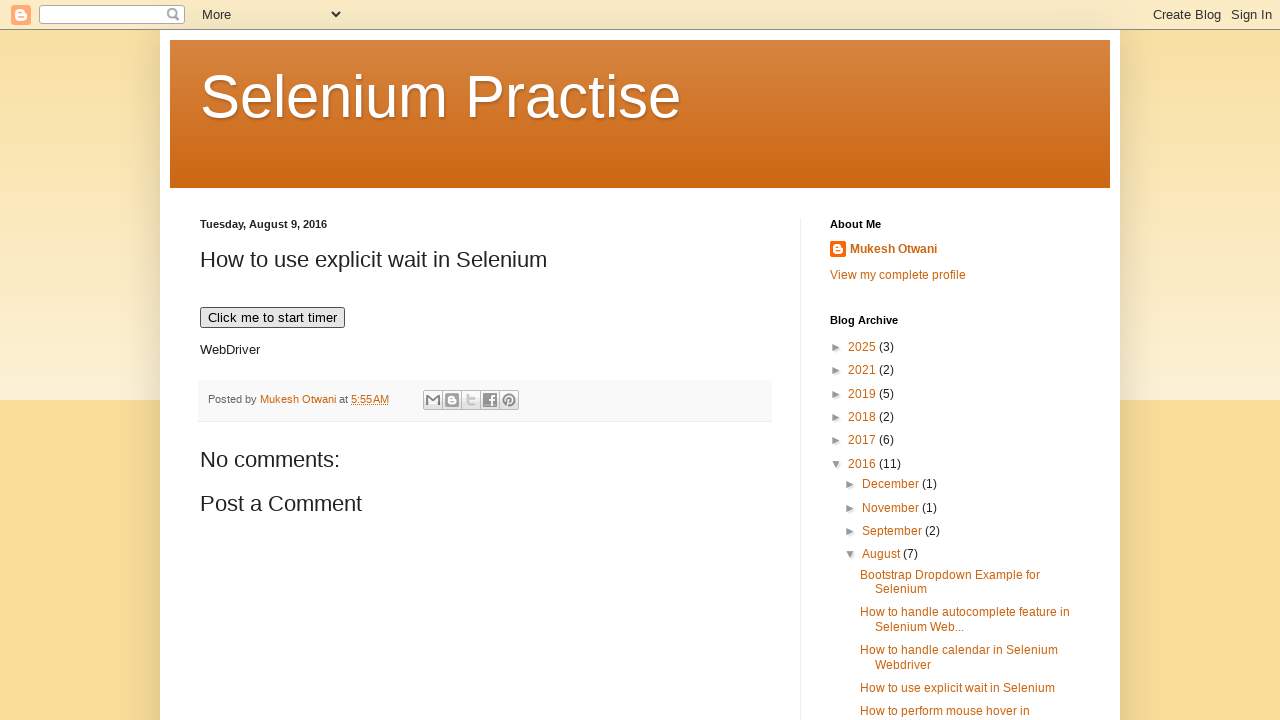

Verified that demo element is visible
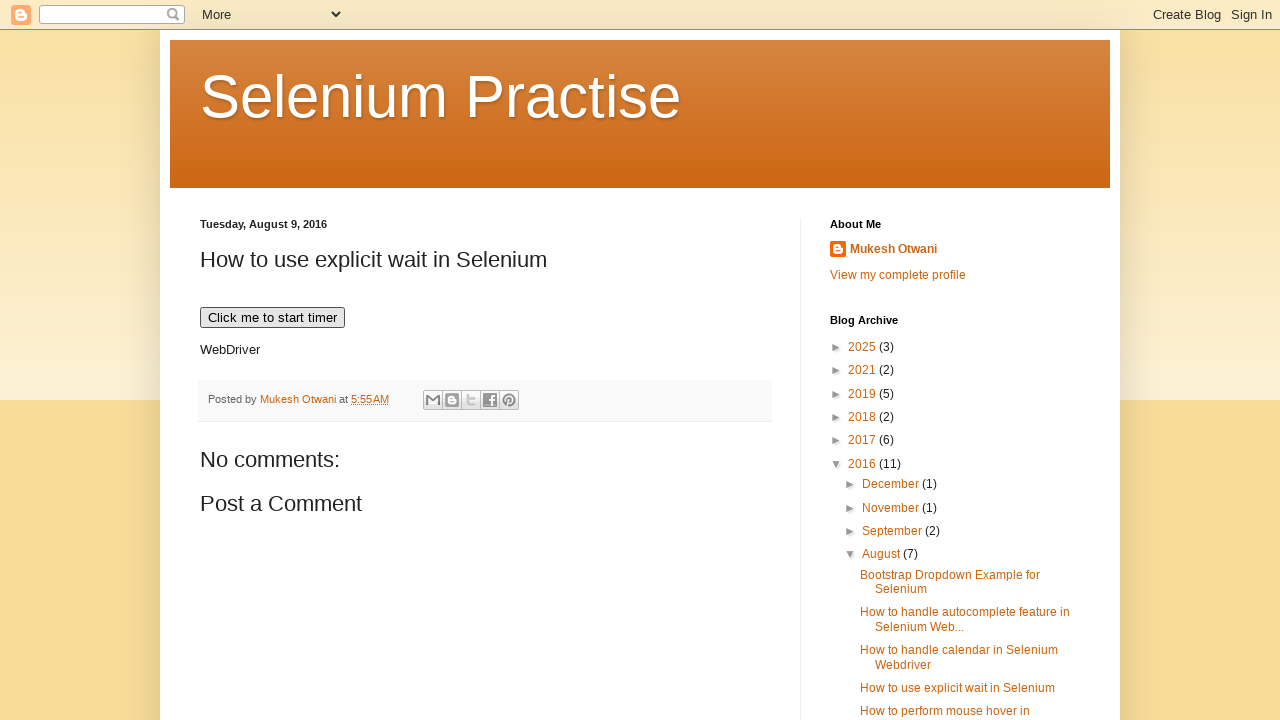

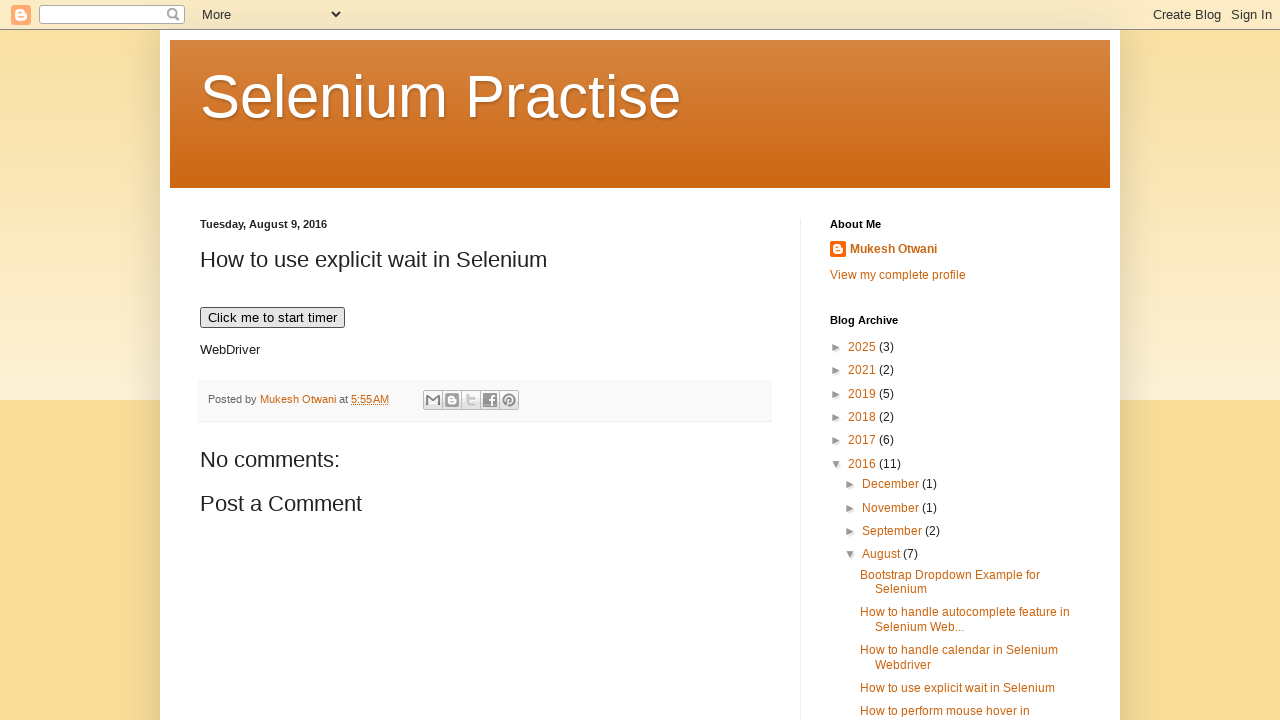